Tests gallery page navigation by clicking the Gallery link from the homepage and verifying the URL changes to the gallery page

Starting URL: https://dronjo.wopee.io/

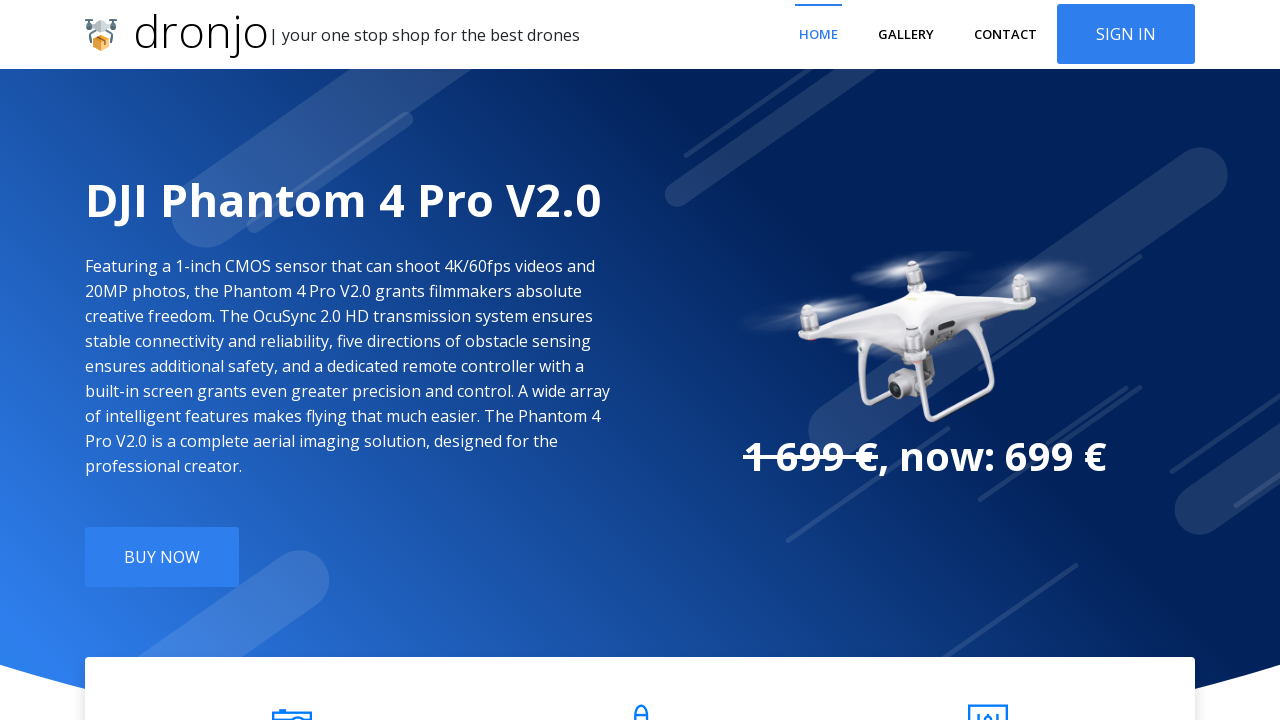

Clicked Gallery navigation link at (906, 34) on a.nav-link:has-text("Gallery")
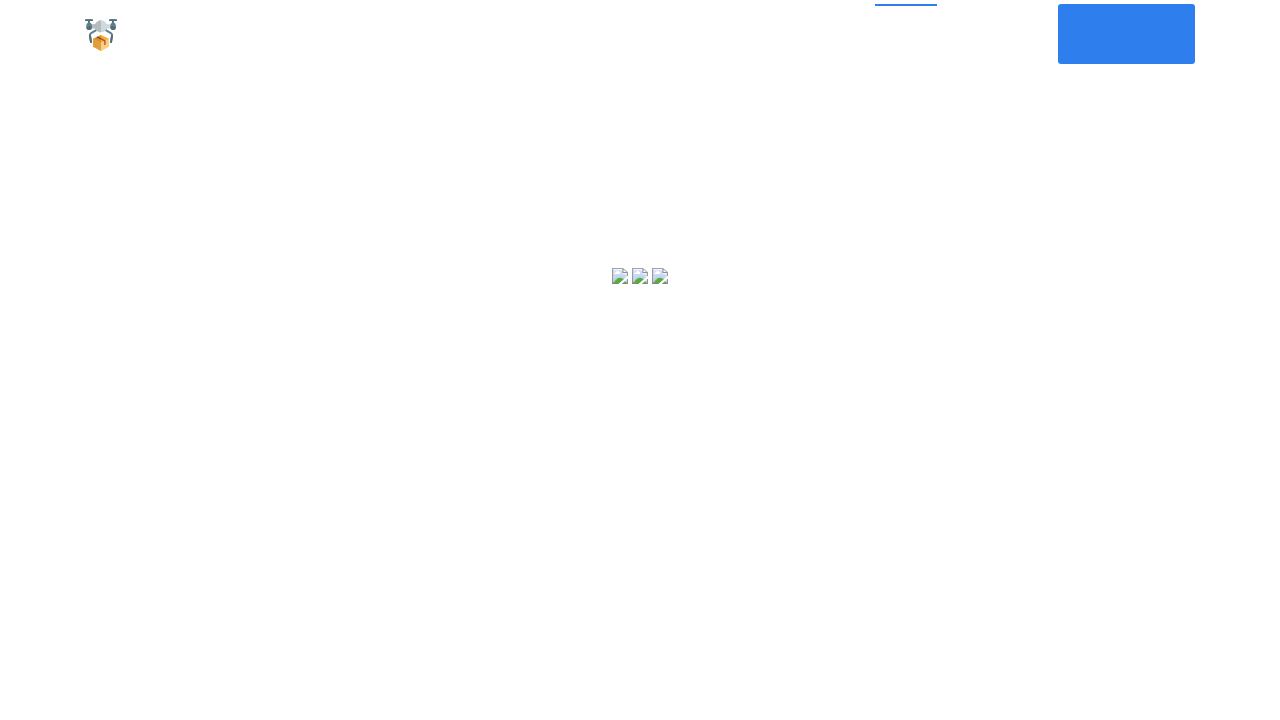

Verified navigation to gallery page - URL changed to https://dronjo.wopee.io/gallery.html
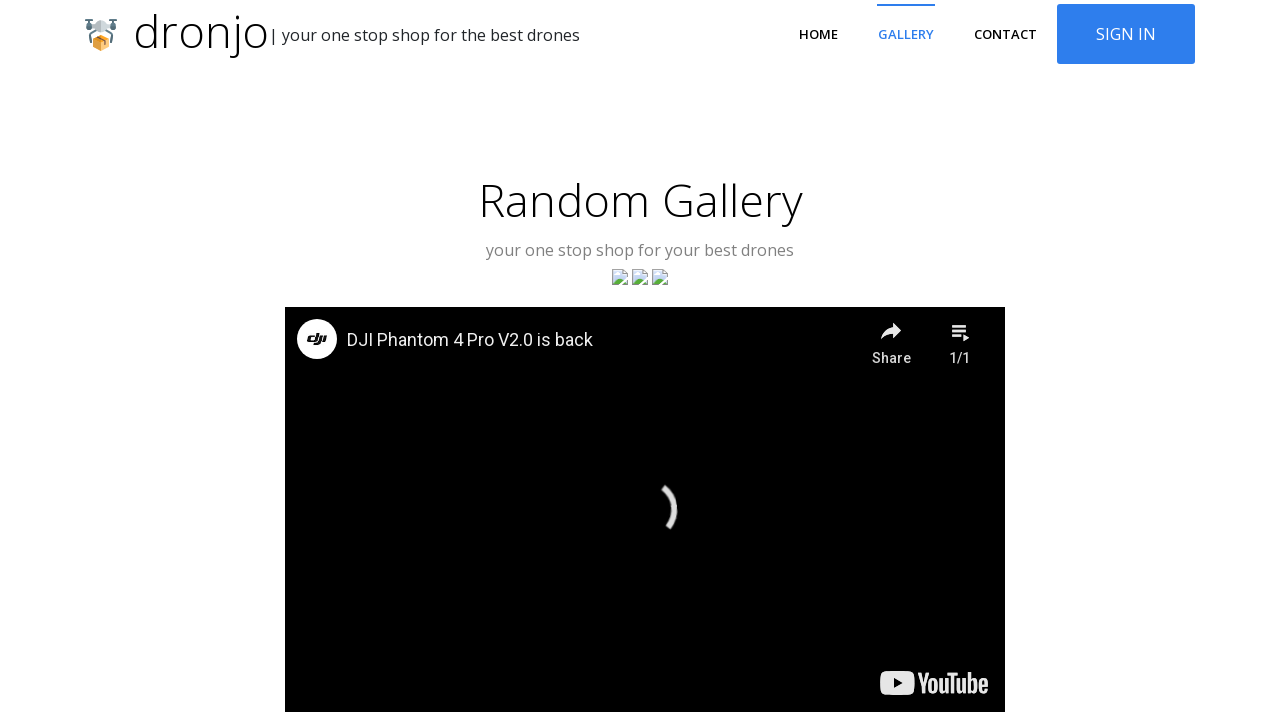

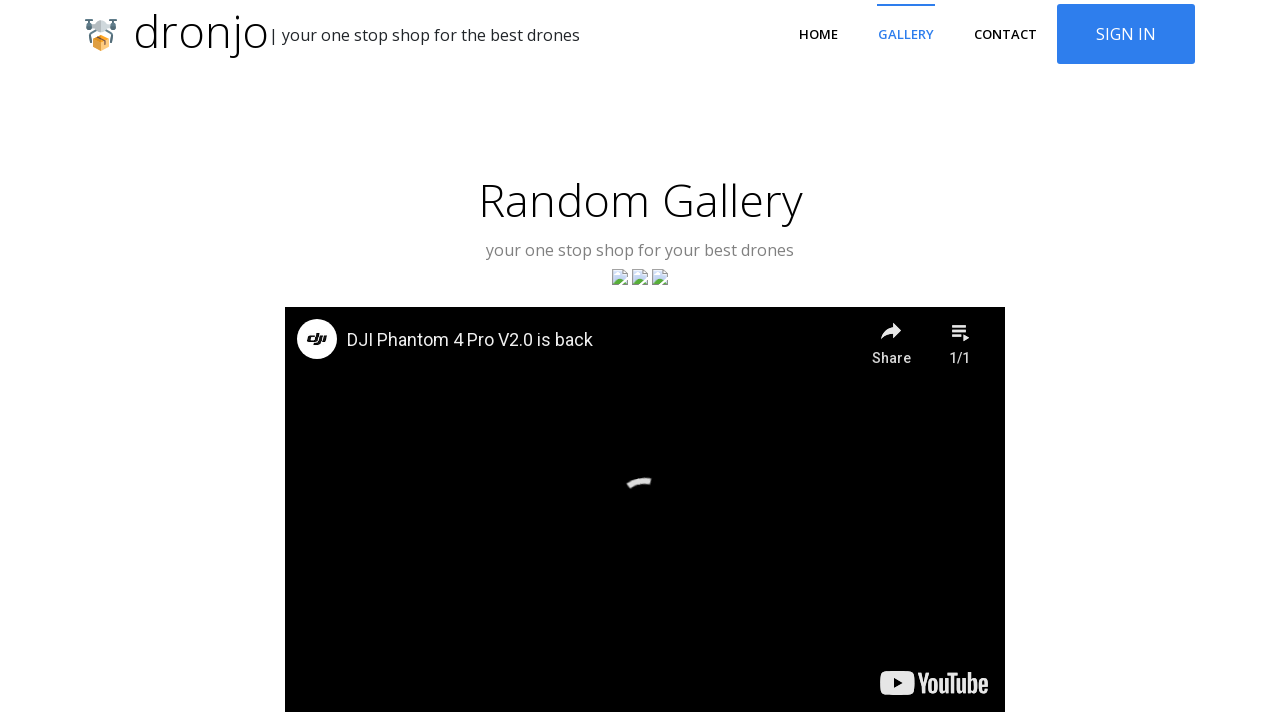